Tests iframe handling on DemoQA by navigating to the Frames section under Alerts, Frame & Windows menu, then switching between frames and the main content.

Starting URL: https://demoqa.com/

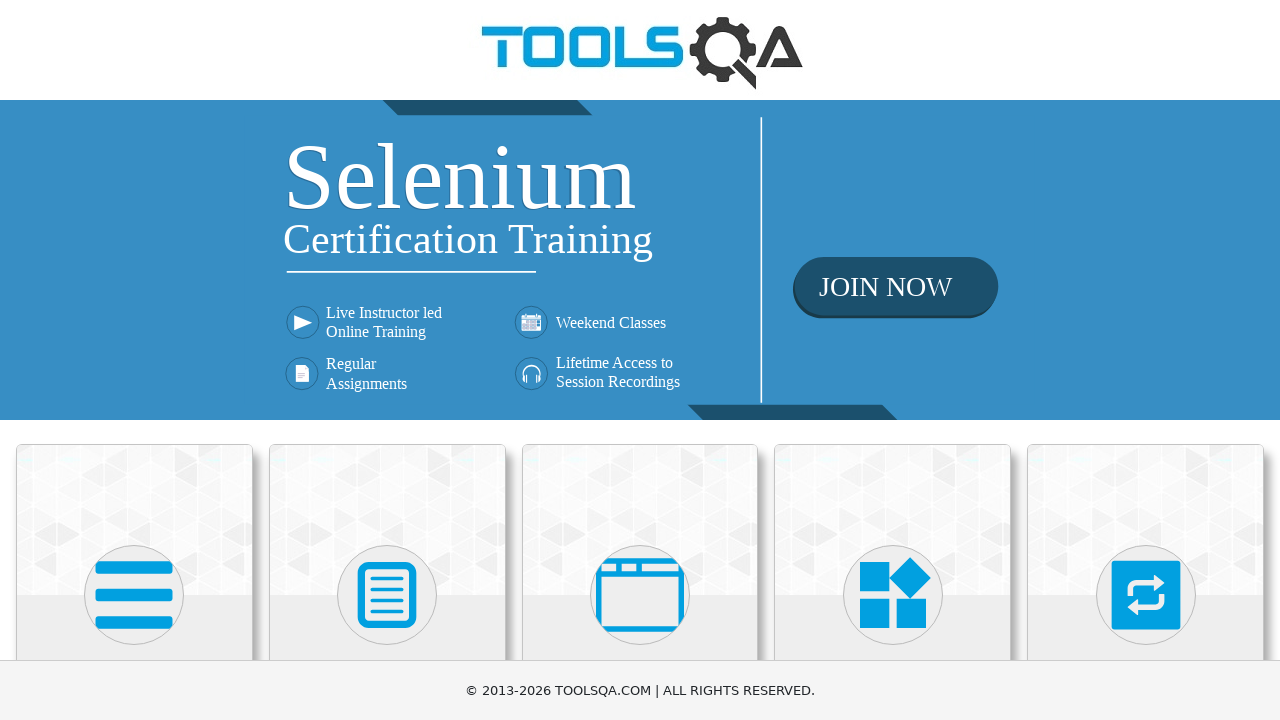

Clicked on 'Alerts, Frame & Windows' menu card at (640, 360) on text=Alerts, Frame & Windows
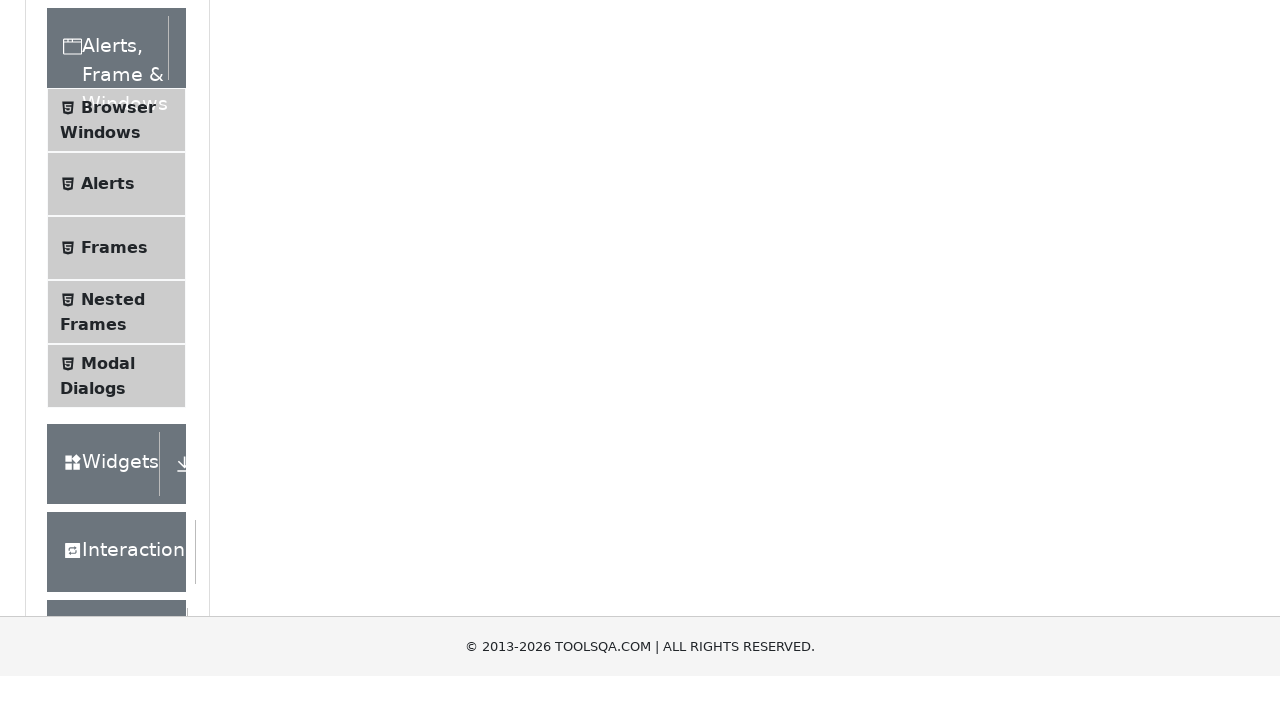

Clicked on 'Frames' submenu item at (114, 565) on text=Frames
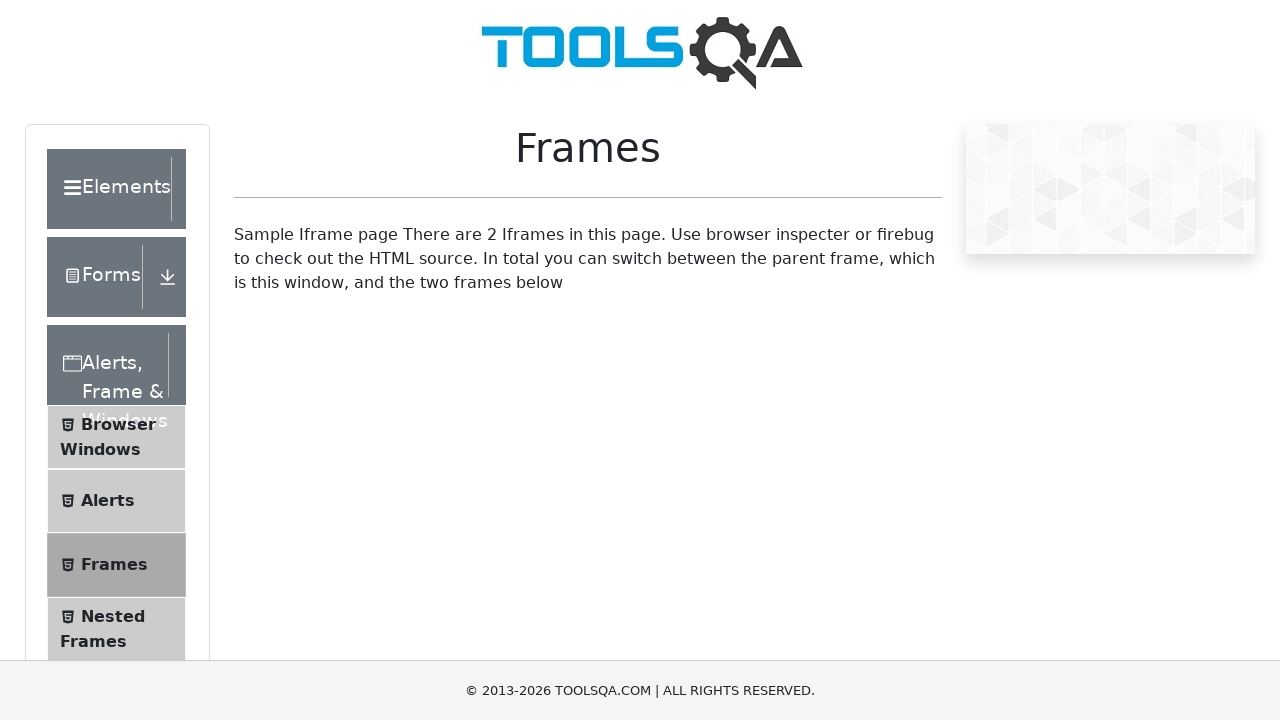

Frames page loaded - first iframe element found
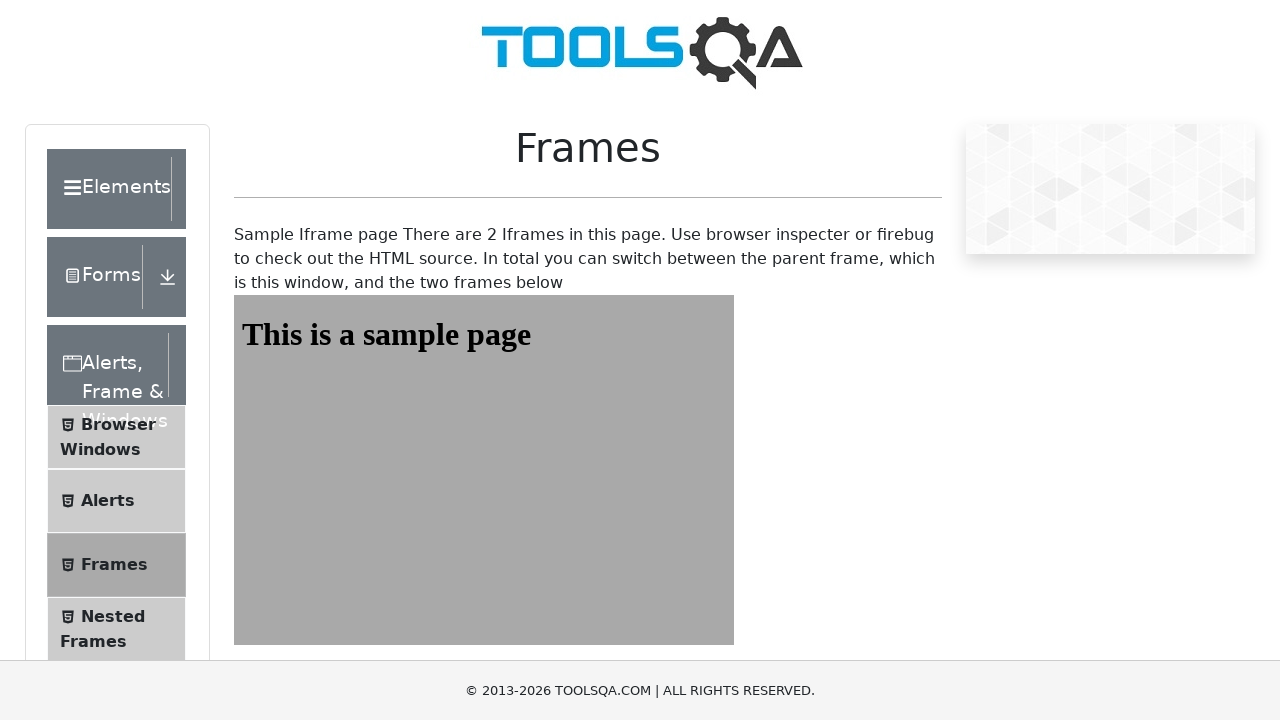

Switched to first iframe and verified sample heading is present
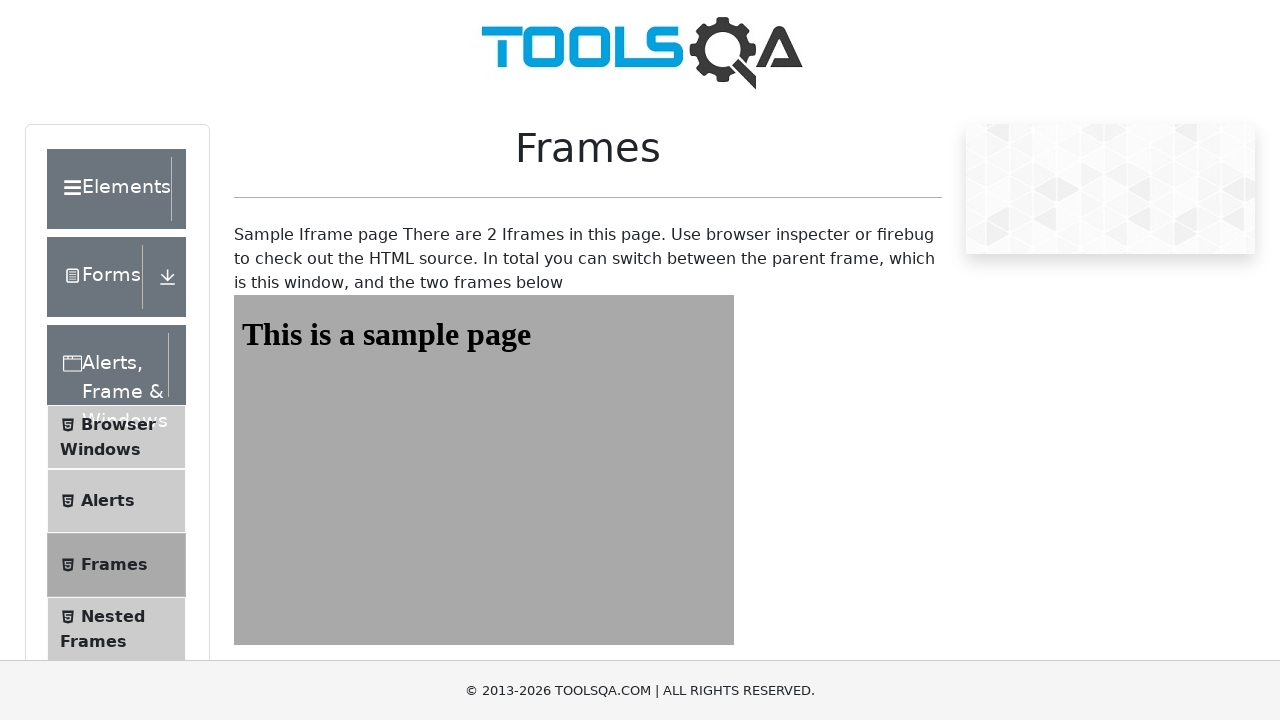

Scrolled down page by 600 pixels to view second frame
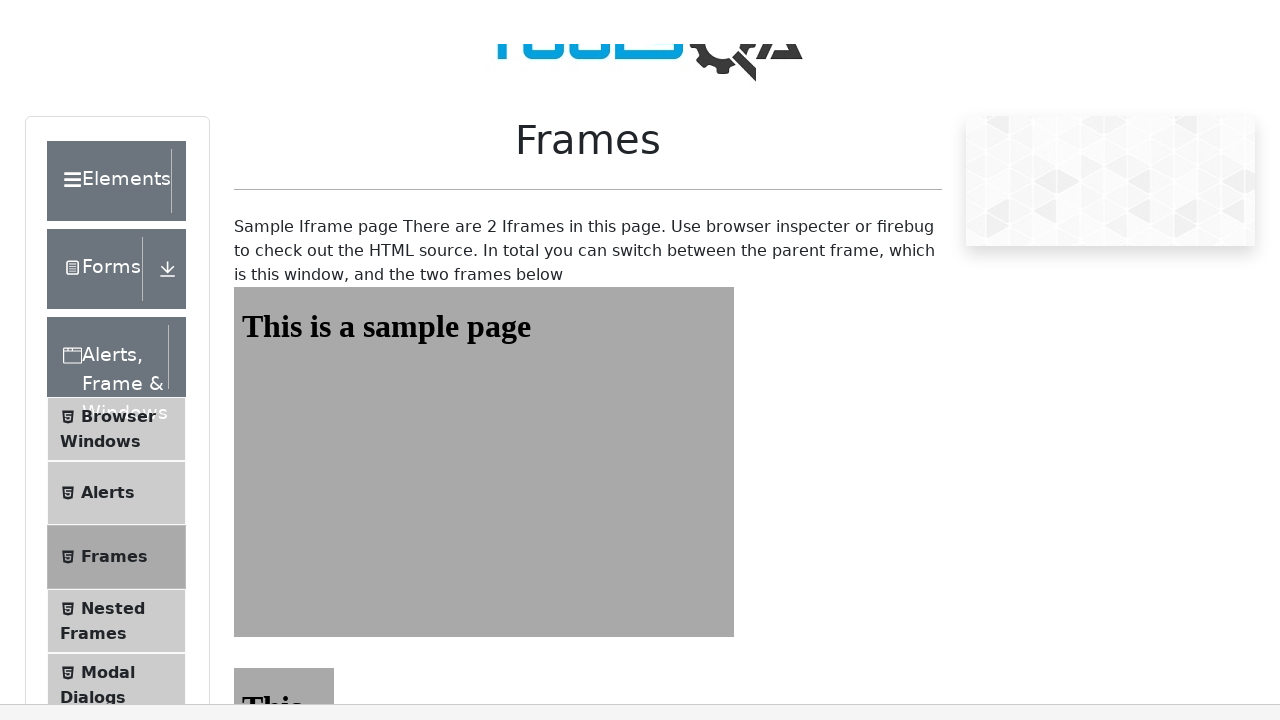

Switched to second iframe and verified sample heading is present
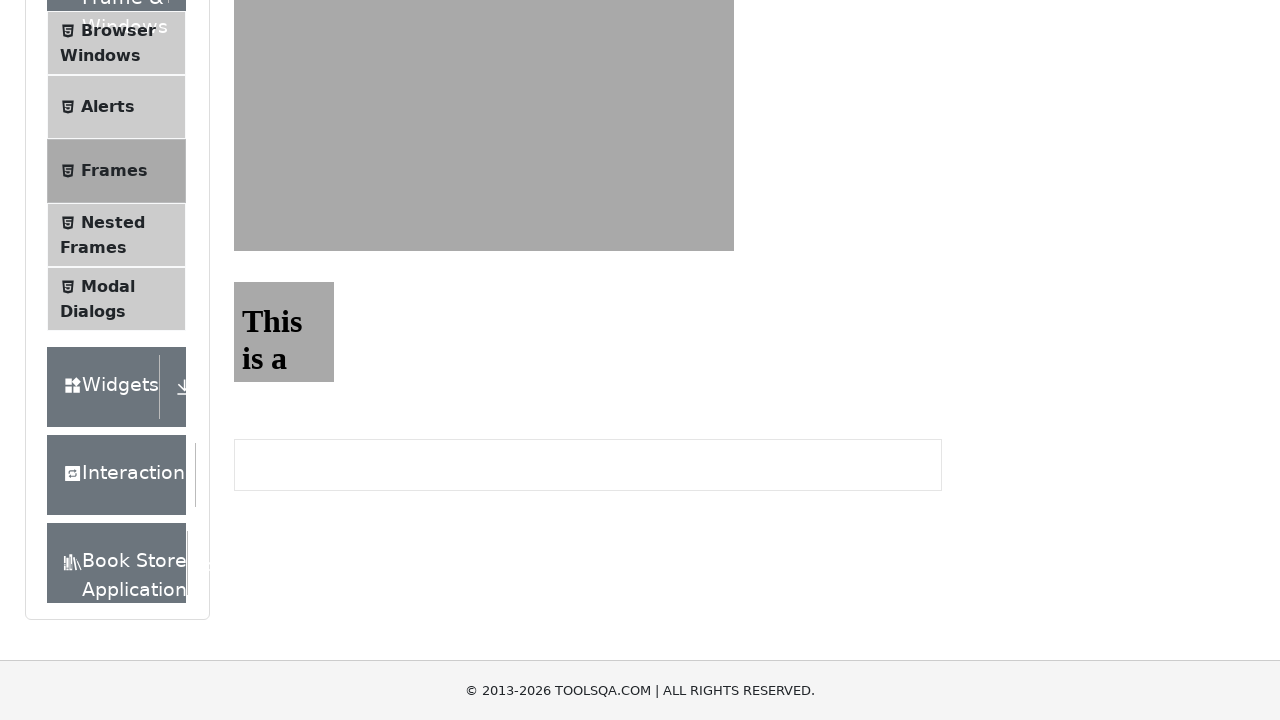

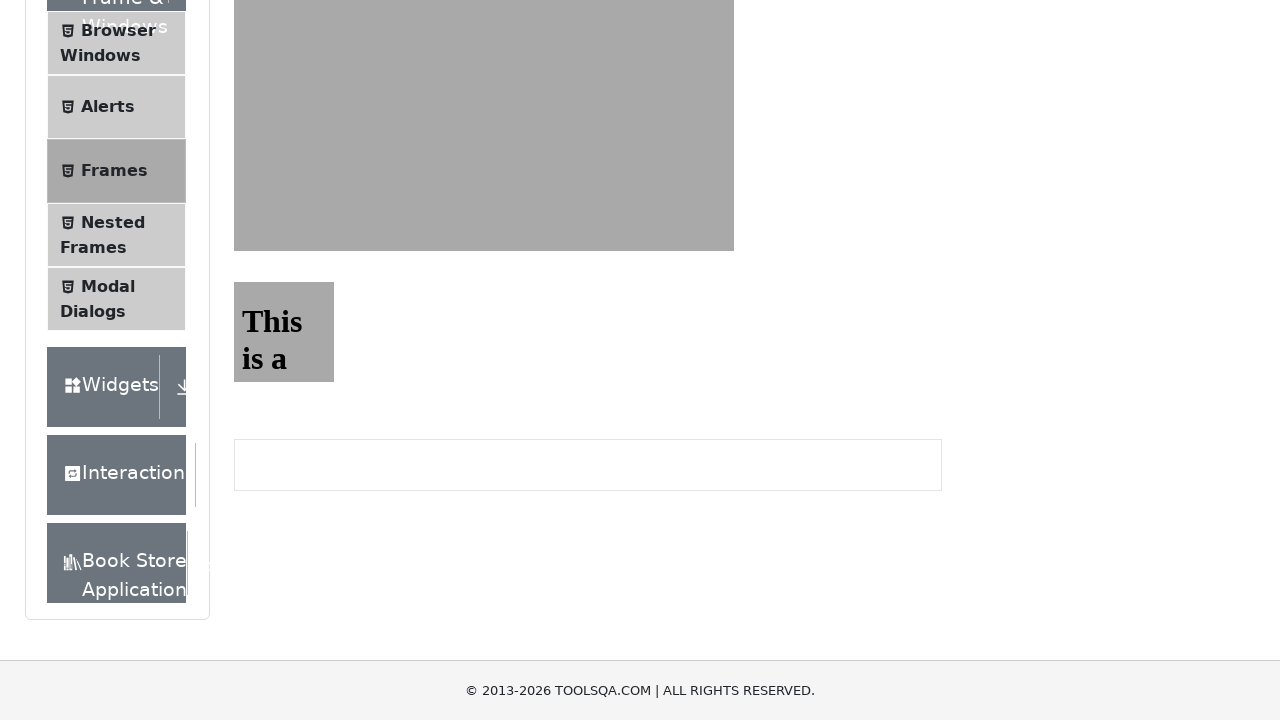